Tests mandatory field validation on the Practice Form by submitting without filling required fields and verifying that validation styling is applied to first name, last name, and gender fields.

Starting URL: https://demoqa.com

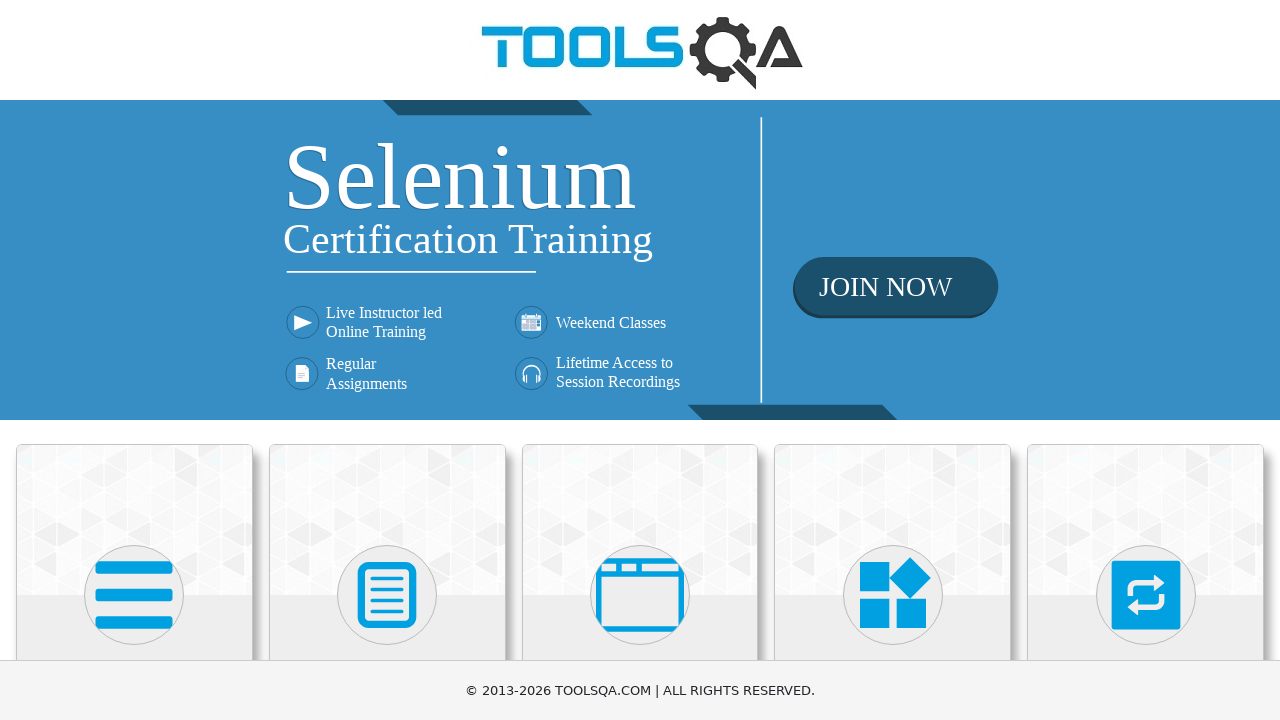

Clicked on Forms section at (387, 360) on text=Forms
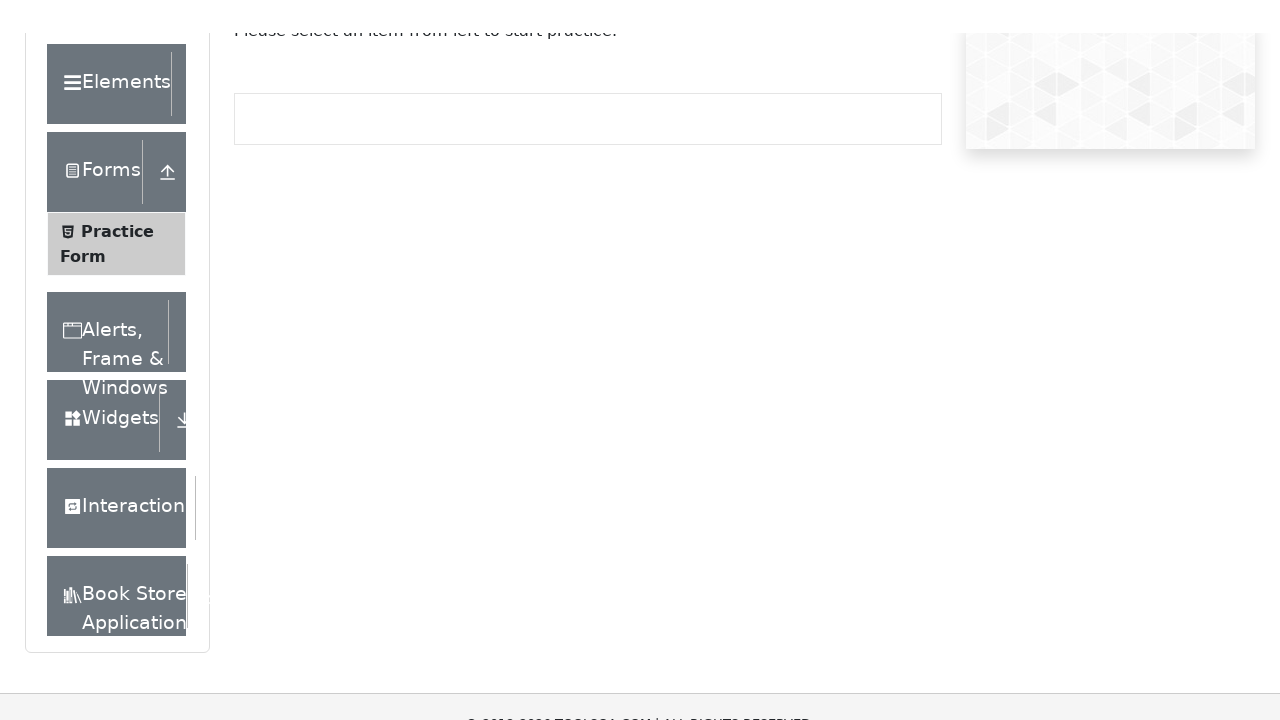

Clicked on Practice Form at (117, 336) on text=Practice Form
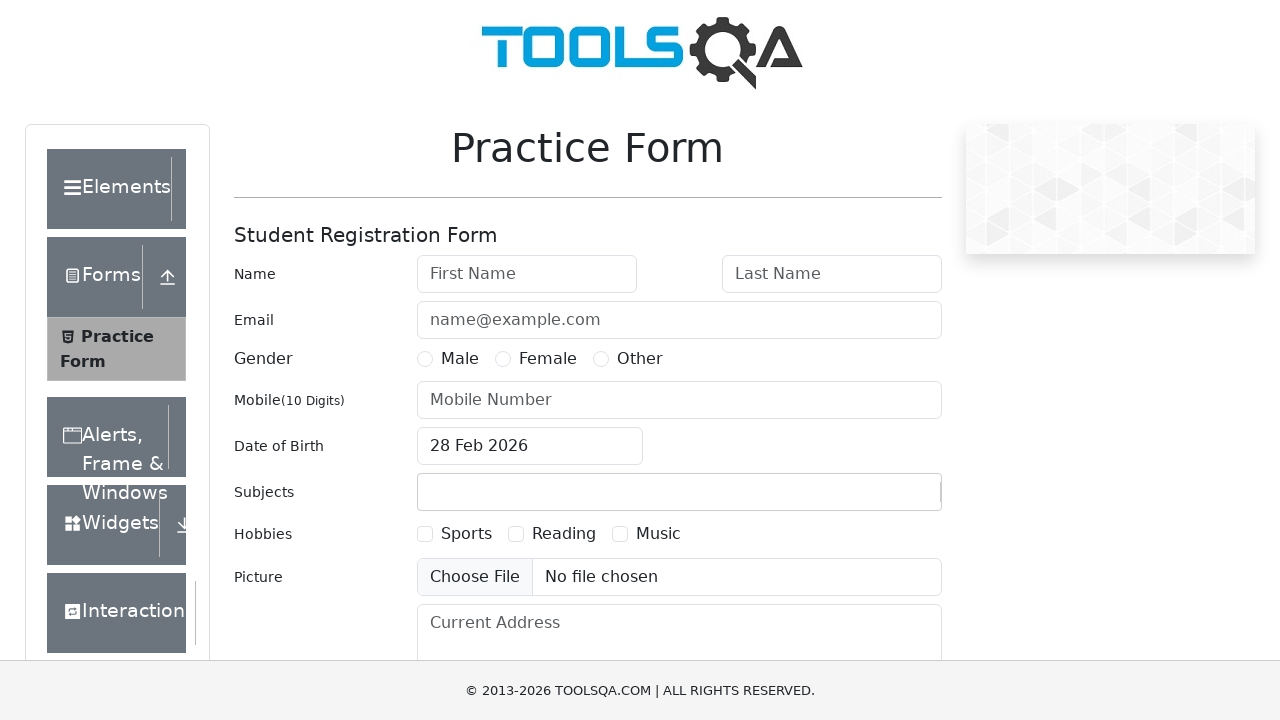

Retrieved border color of First Name field before submission
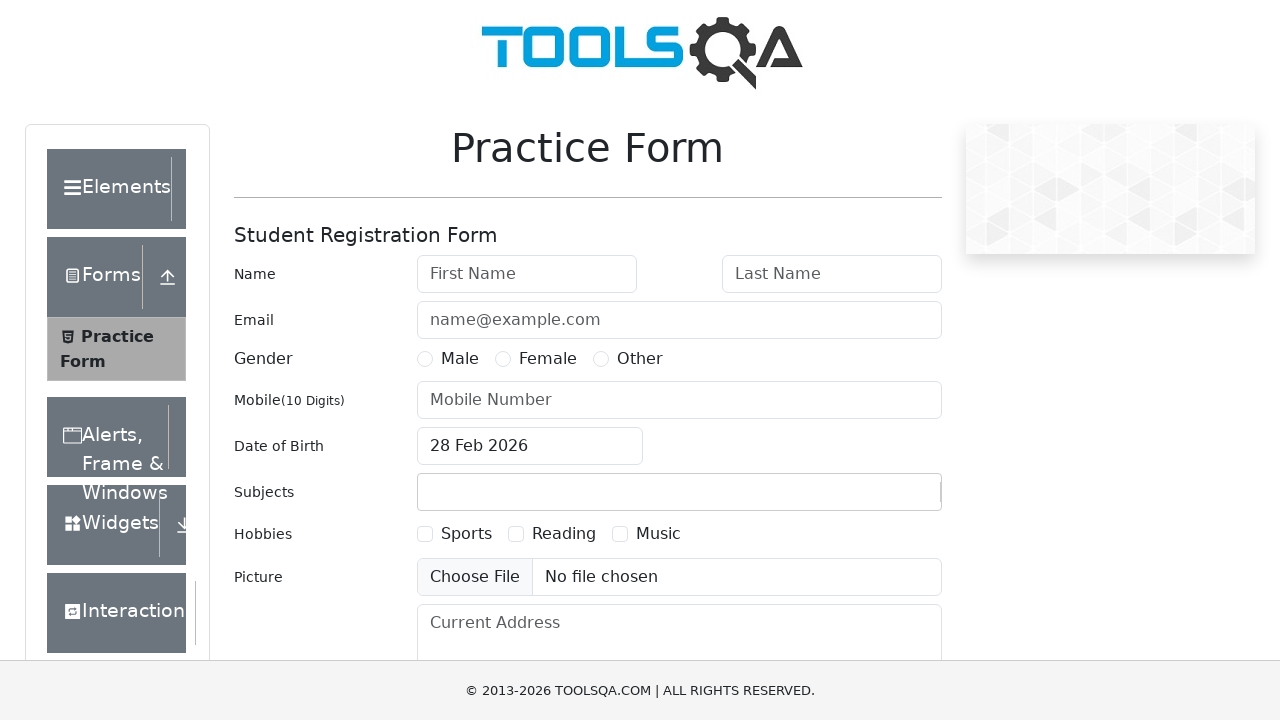

Retrieved border color of Last Name field before submission
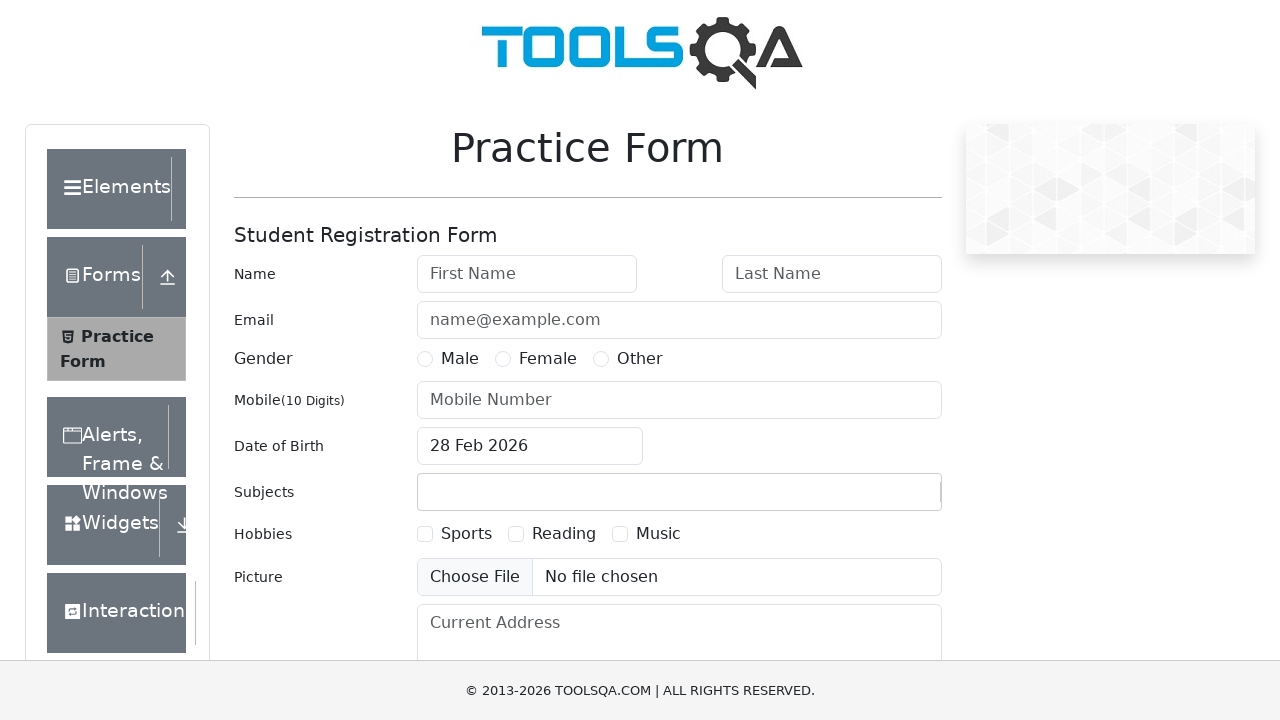

Retrieved border color of Gender field before submission
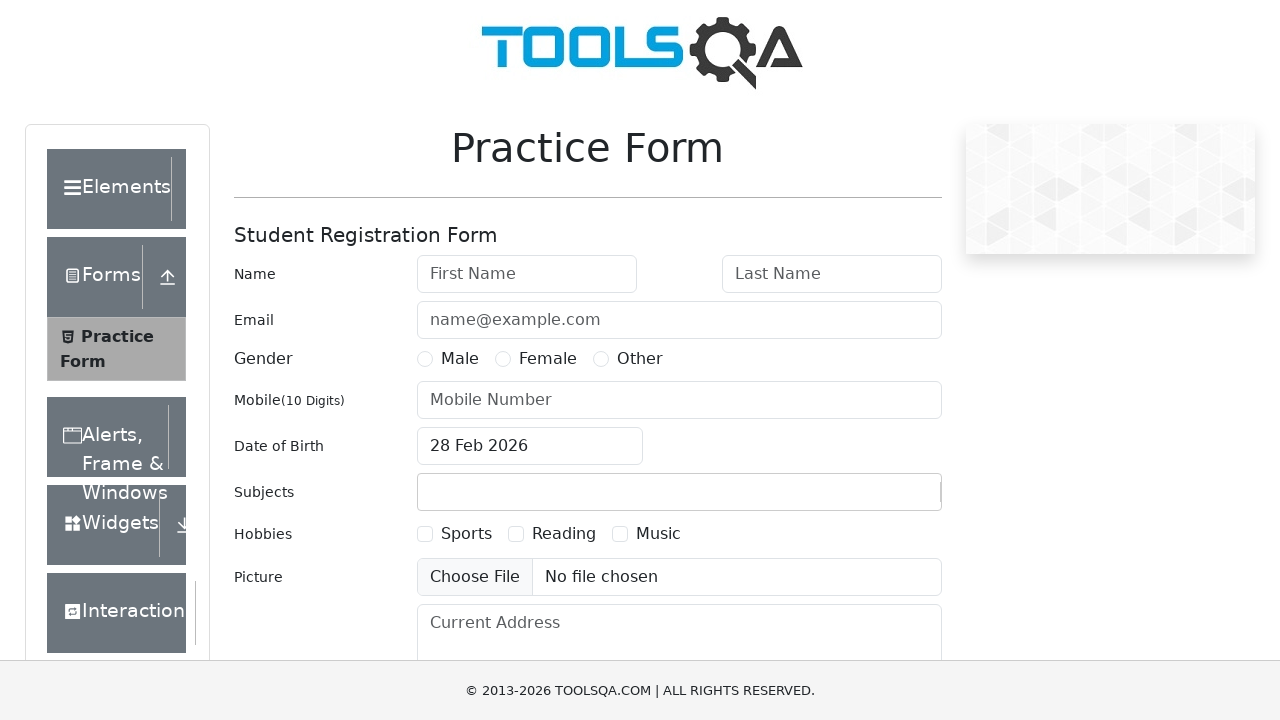

Scrolled down 500px to see submit button
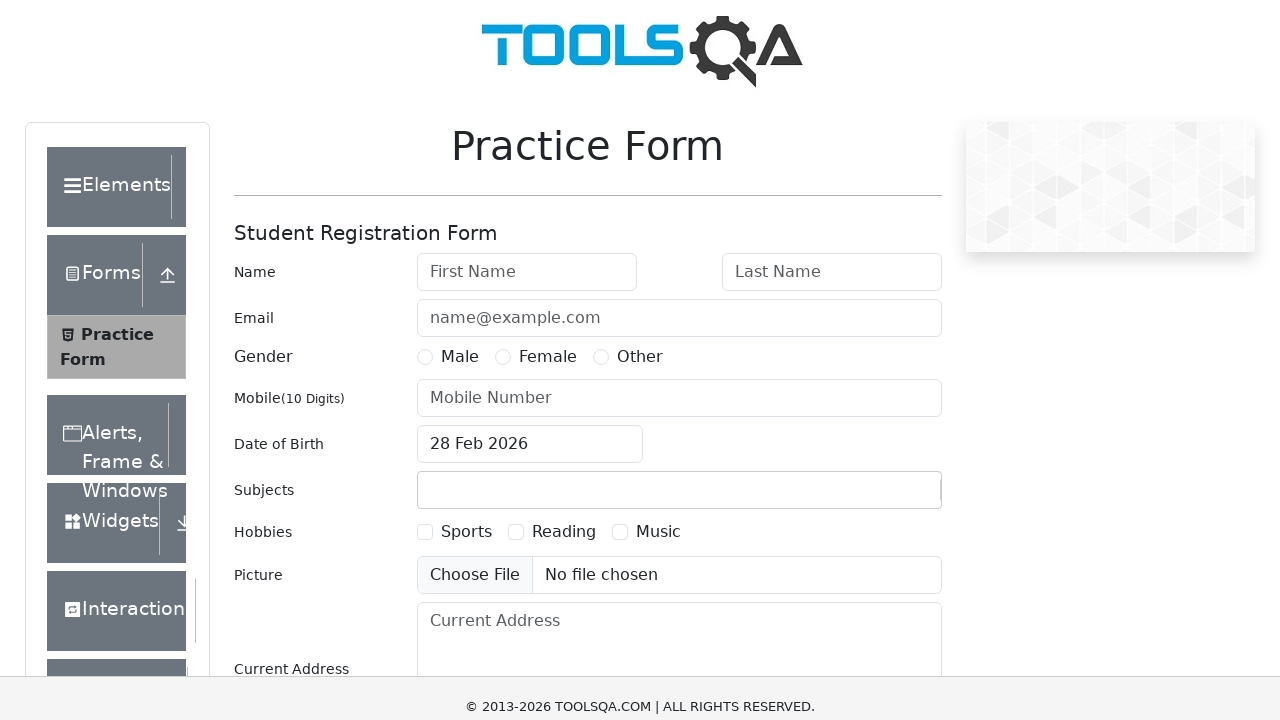

Clicked submit button without filling mandatory fields at (885, 499) on #submit
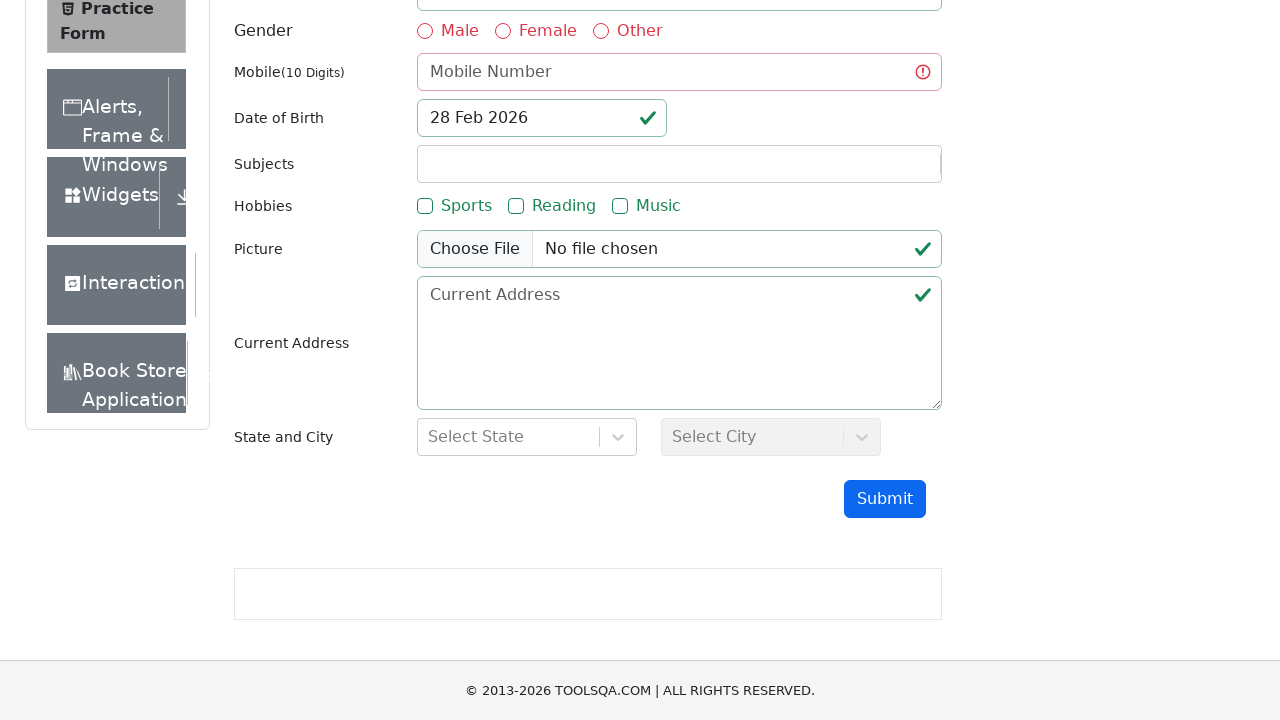

Retrieved border color of First Name field after submission
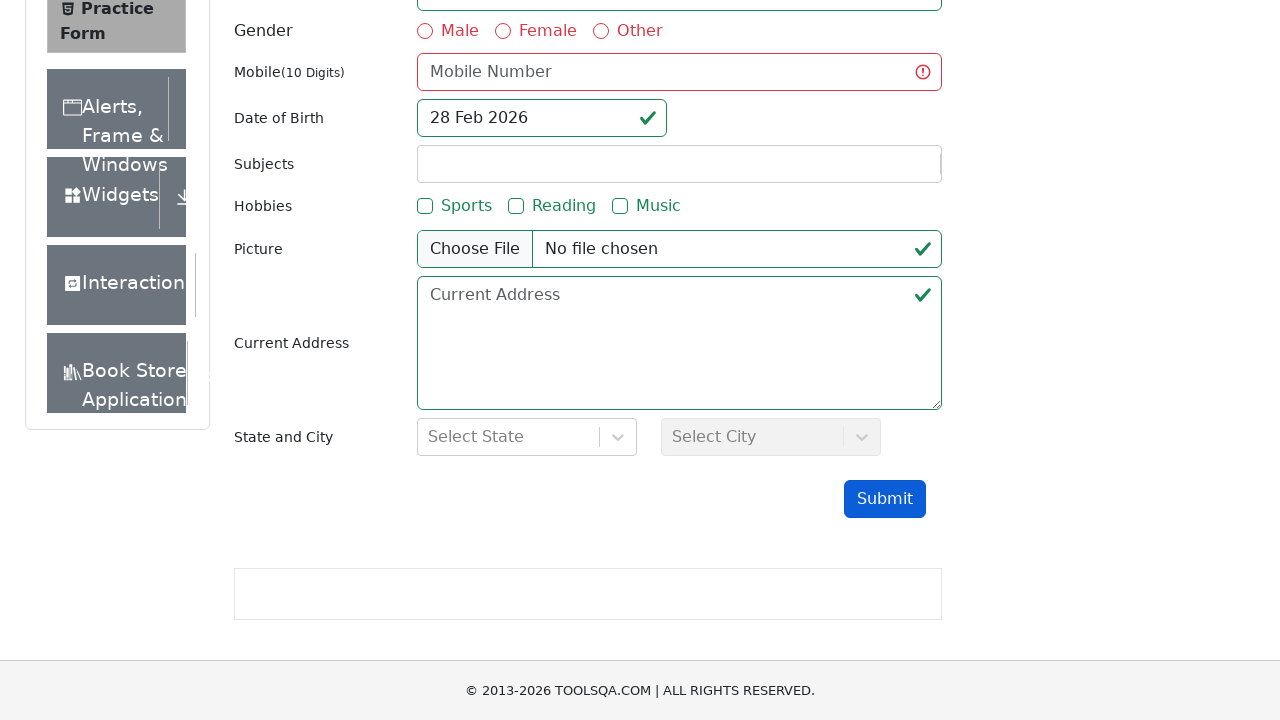

Retrieved border color of Last Name field after submission
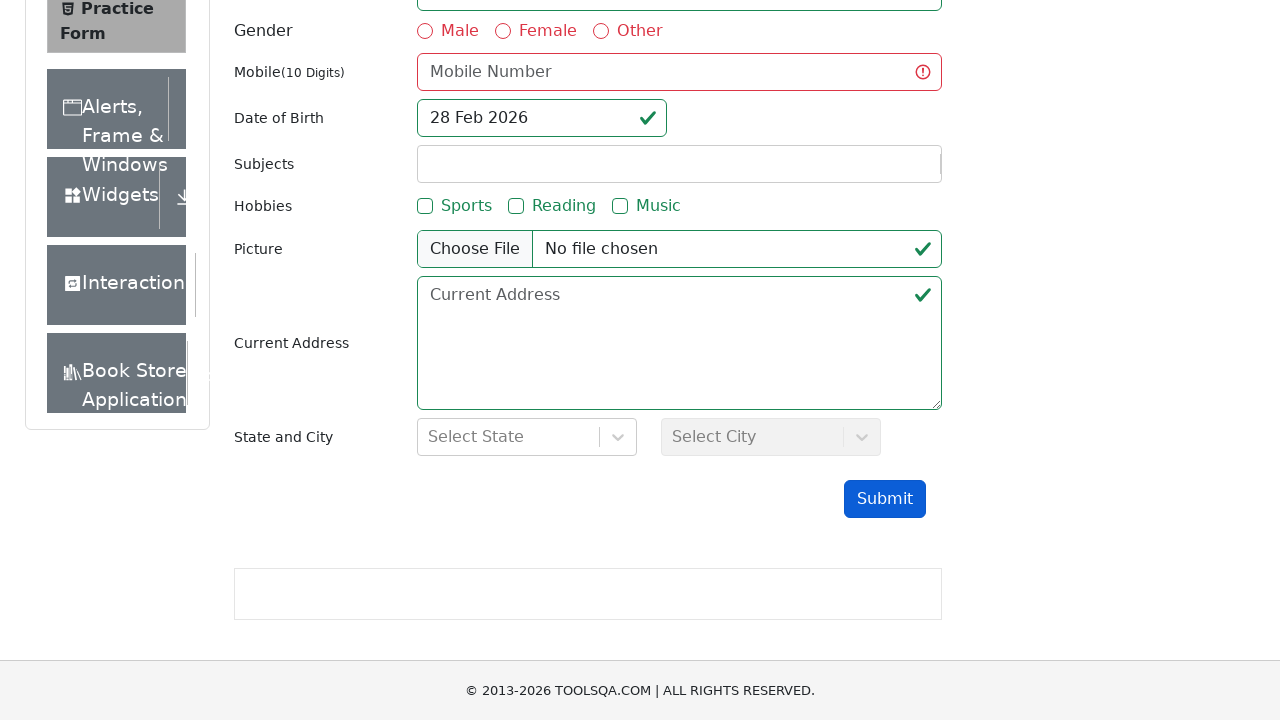

Retrieved border color of Gender field after submission
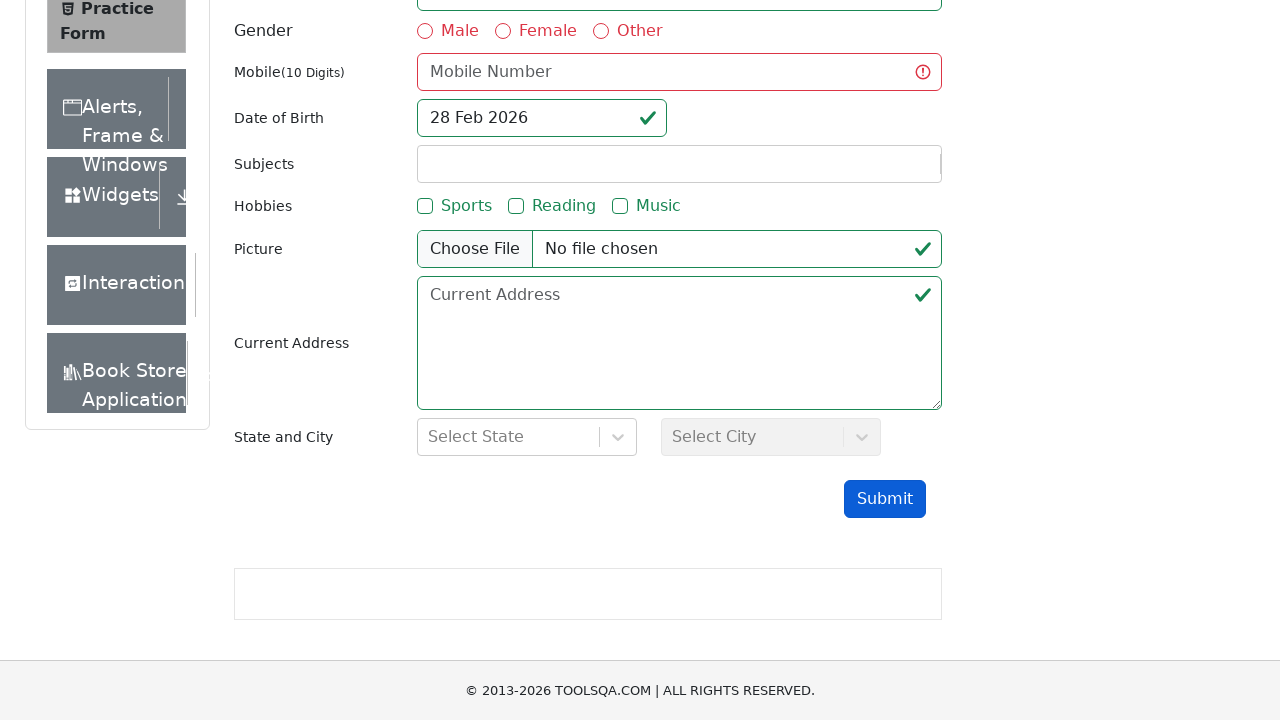

Verified that First Name field validation styling was applied
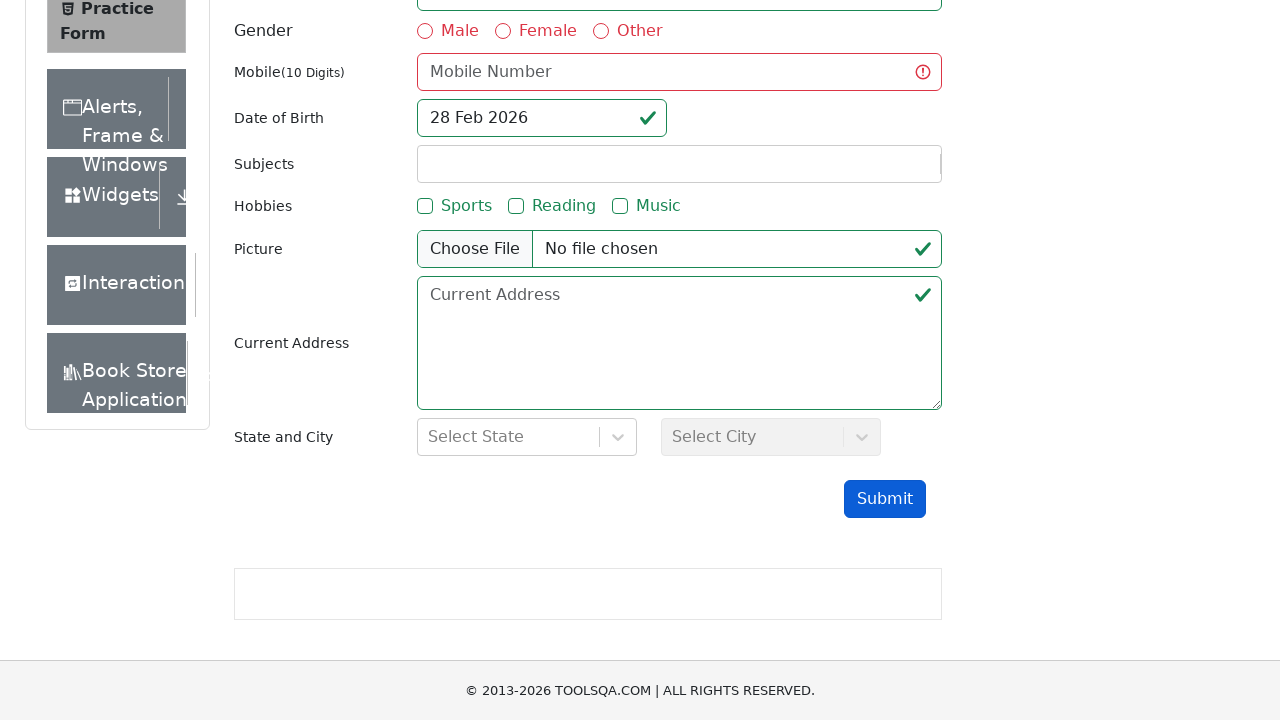

Verified that Last Name field validation styling was applied
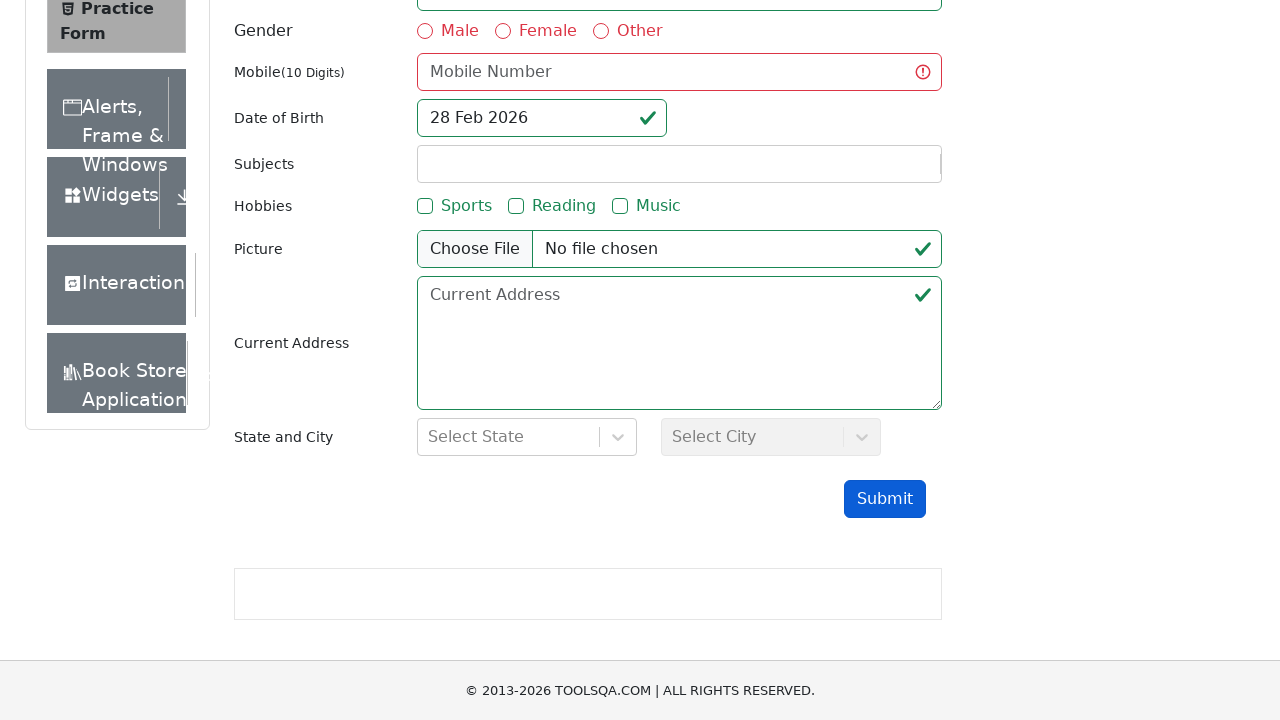

Verified that Gender field validation styling was applied
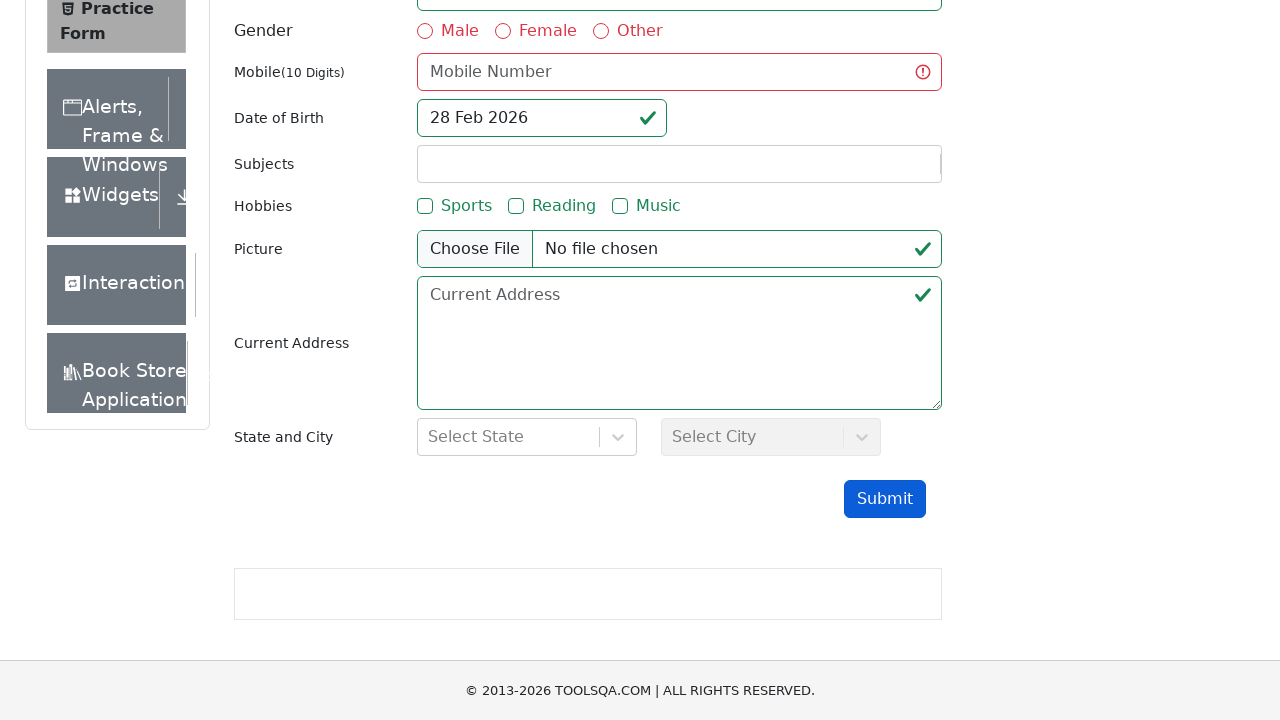

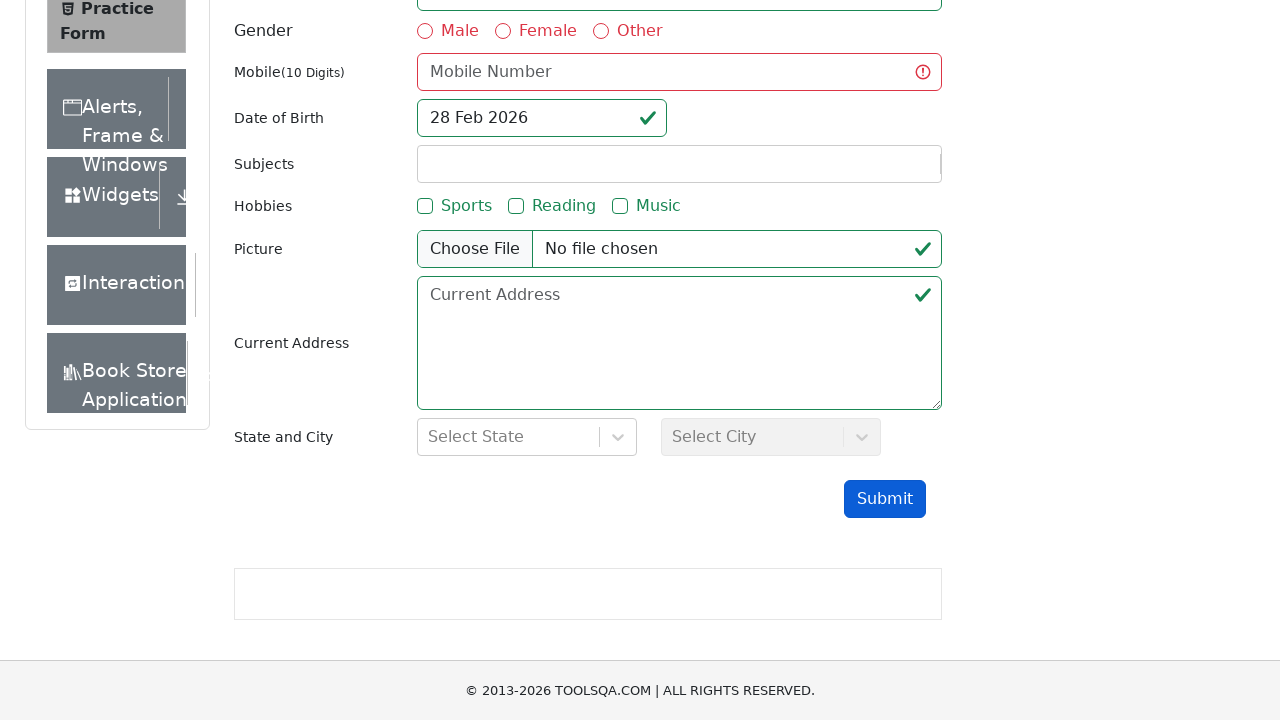